Navigates to the Rahul Shetty Academy Selenium Practice e-commerce page and verifies it loads successfully by checking for page content.

Starting URL: https://rahulshettyacademy.com/seleniumPractise/#/

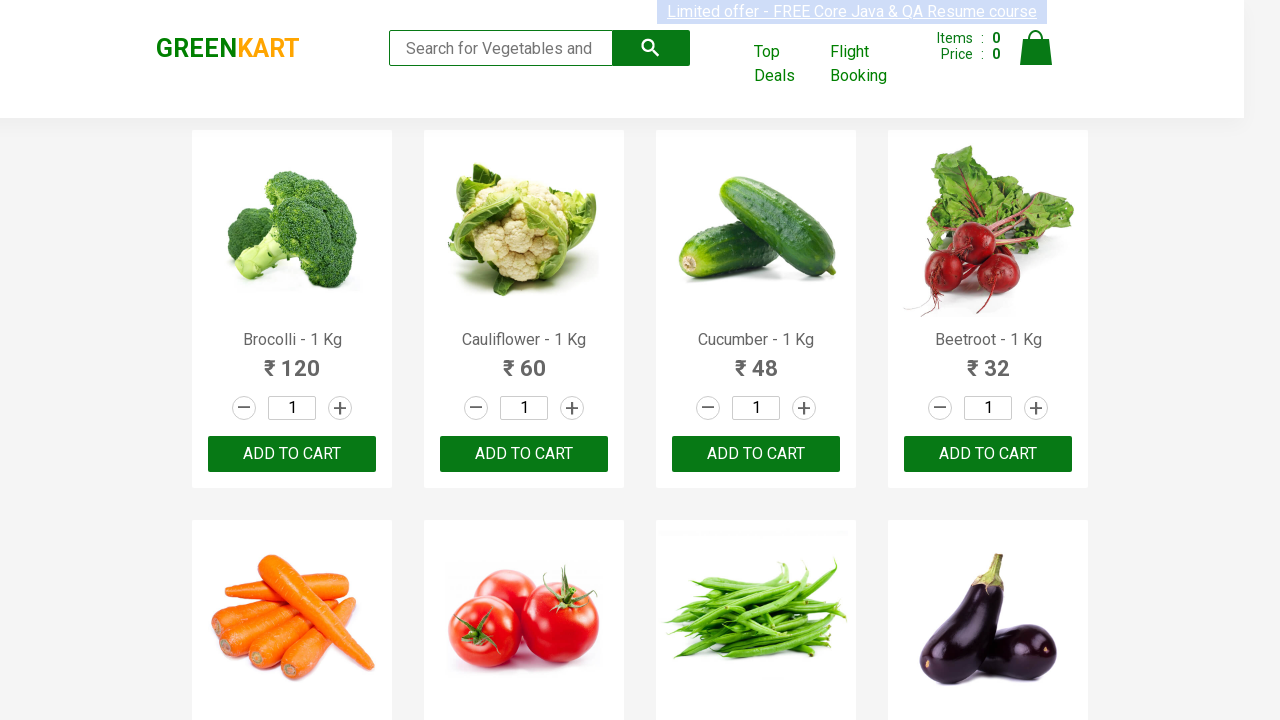

Page DOM content loaded
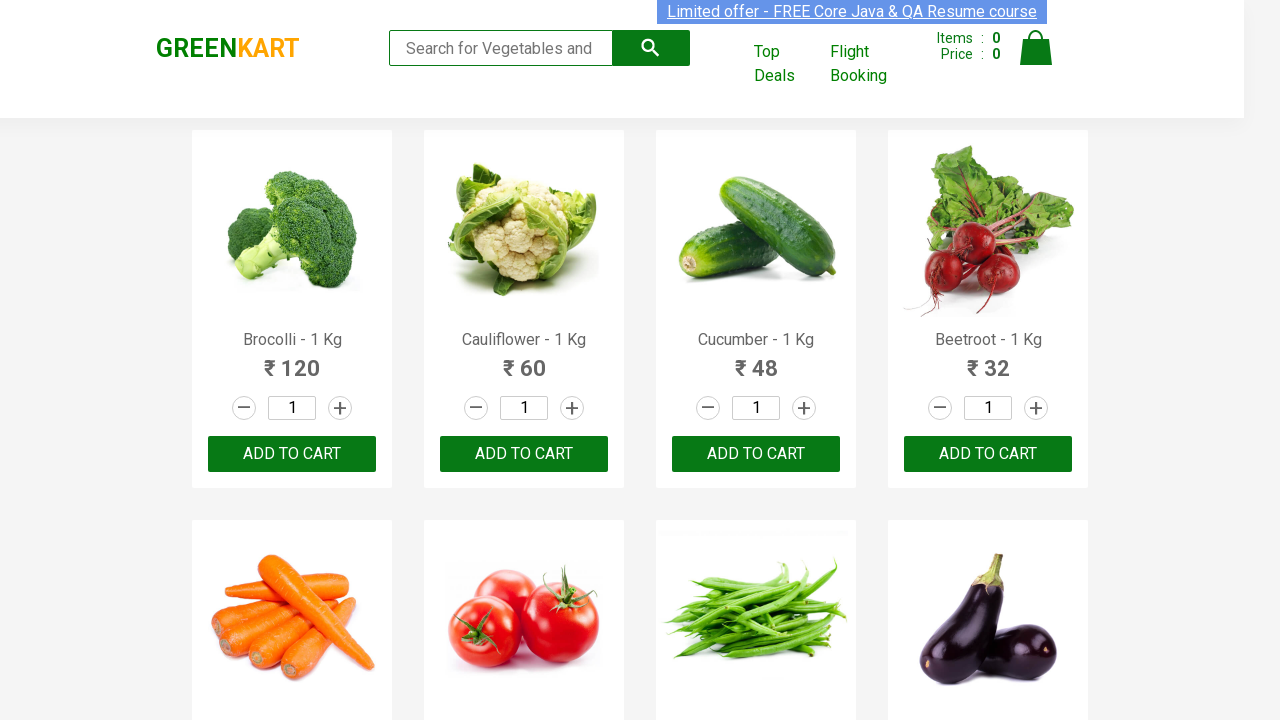

Products section loaded on Rahul Shetty Academy e-commerce page
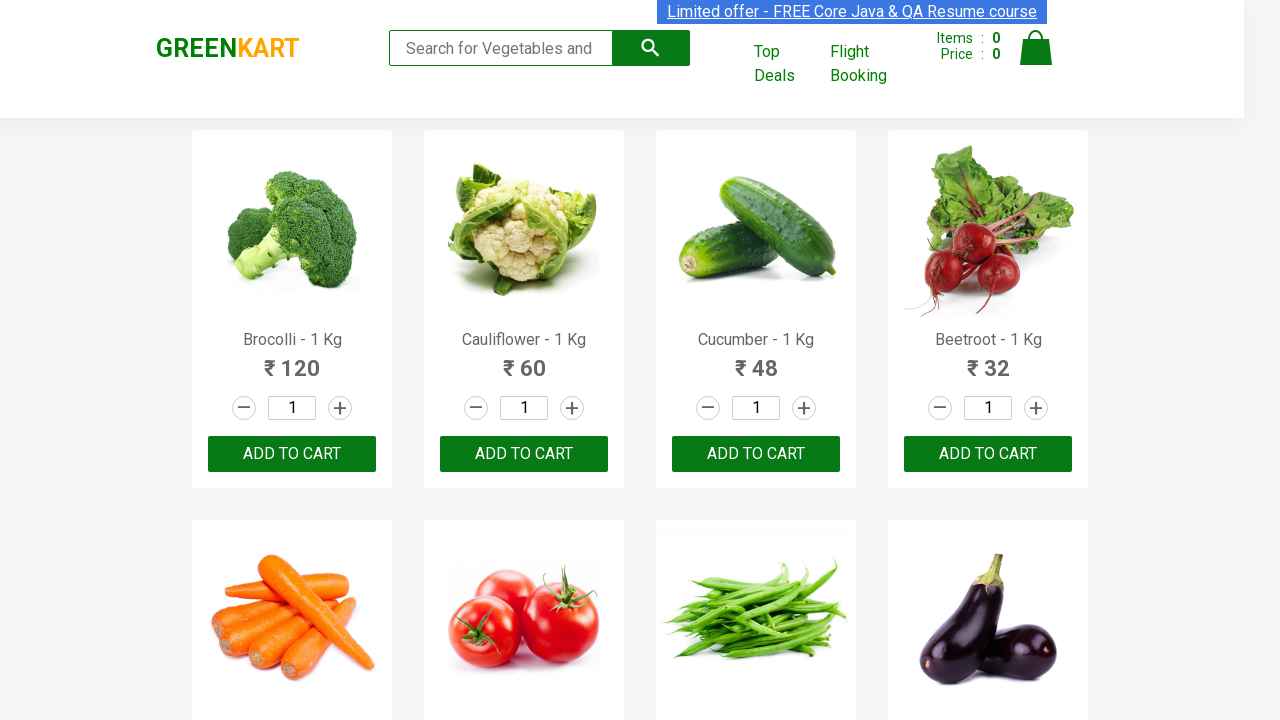

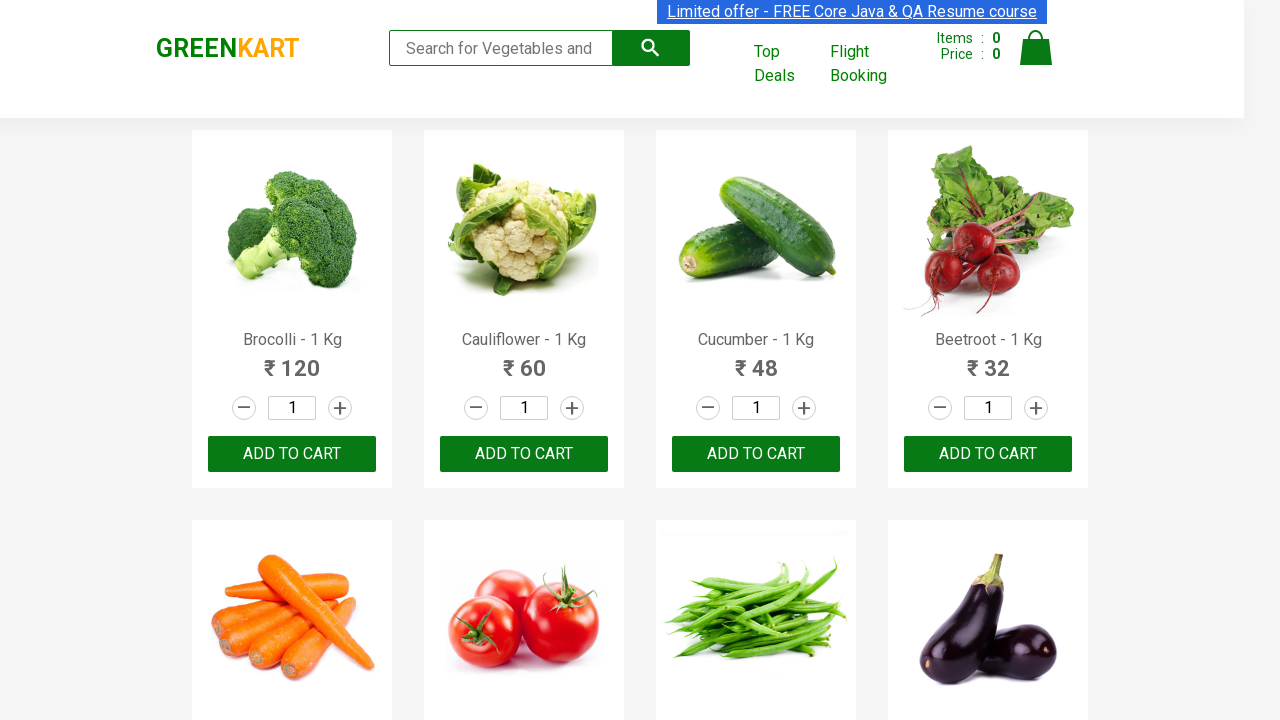